Tests information alert handling by clicking the JS Alert button, accepting the alert, and verifying the success message

Starting URL: https://loopcamp.vercel.app/javascript-alerts.html

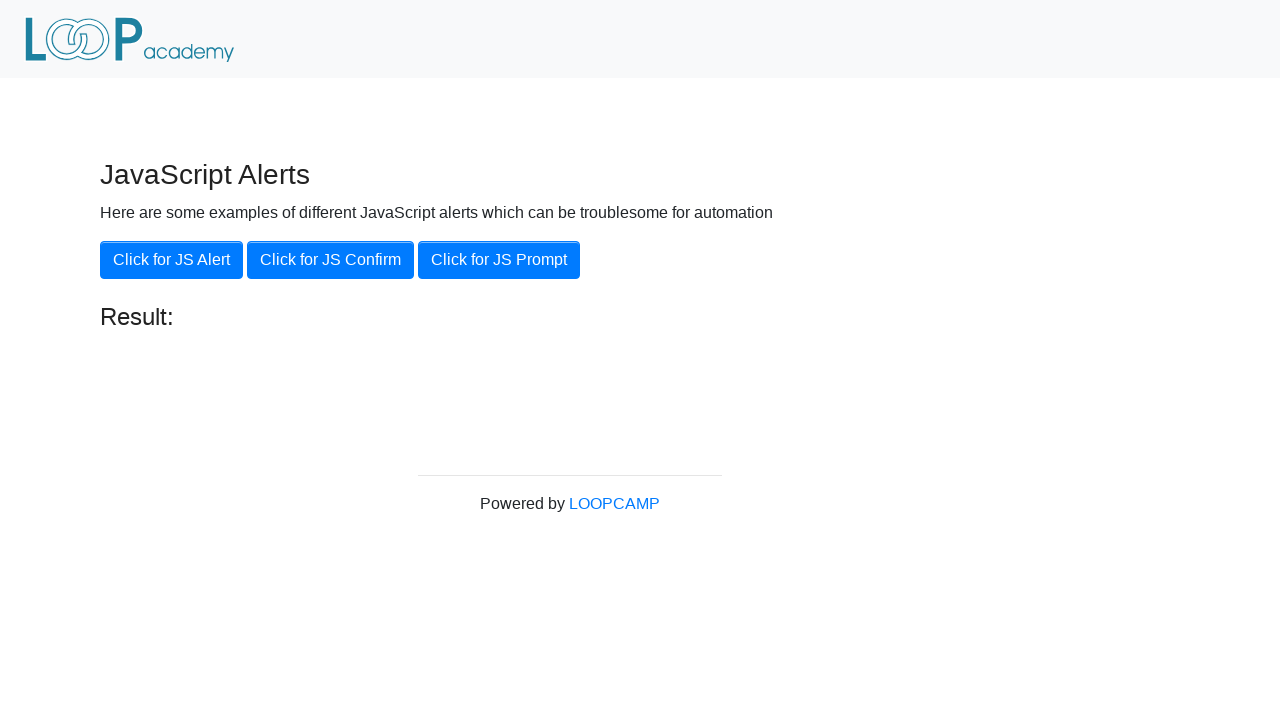

Clicked the JS Alert button at (172, 260) on xpath=//button[.='Click for JS Alert']
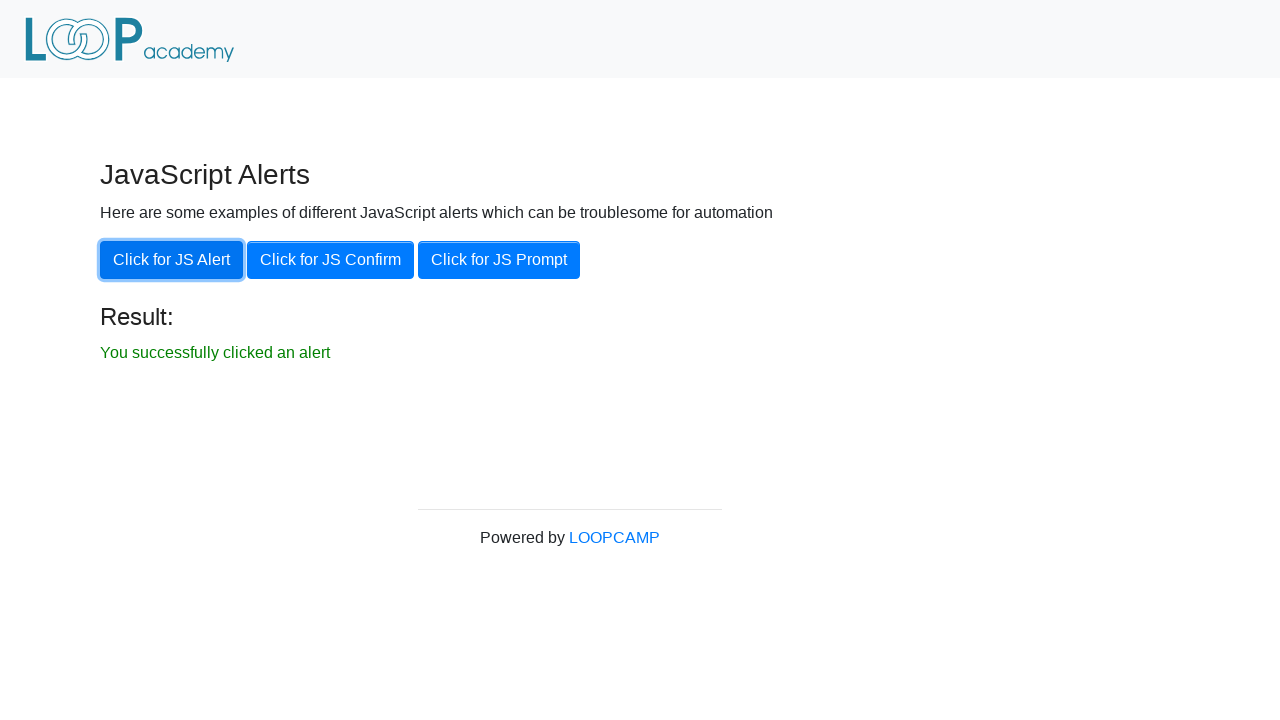

Set up dialog handler to accept alerts
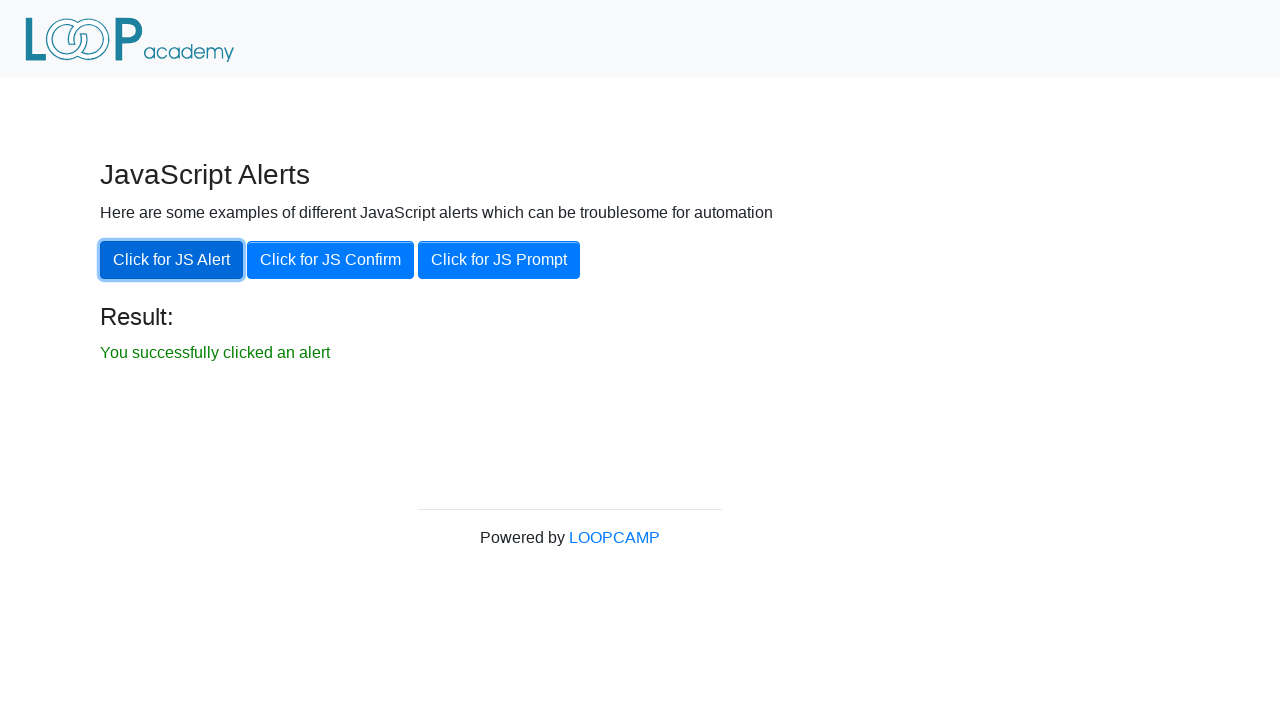

Located the success message element
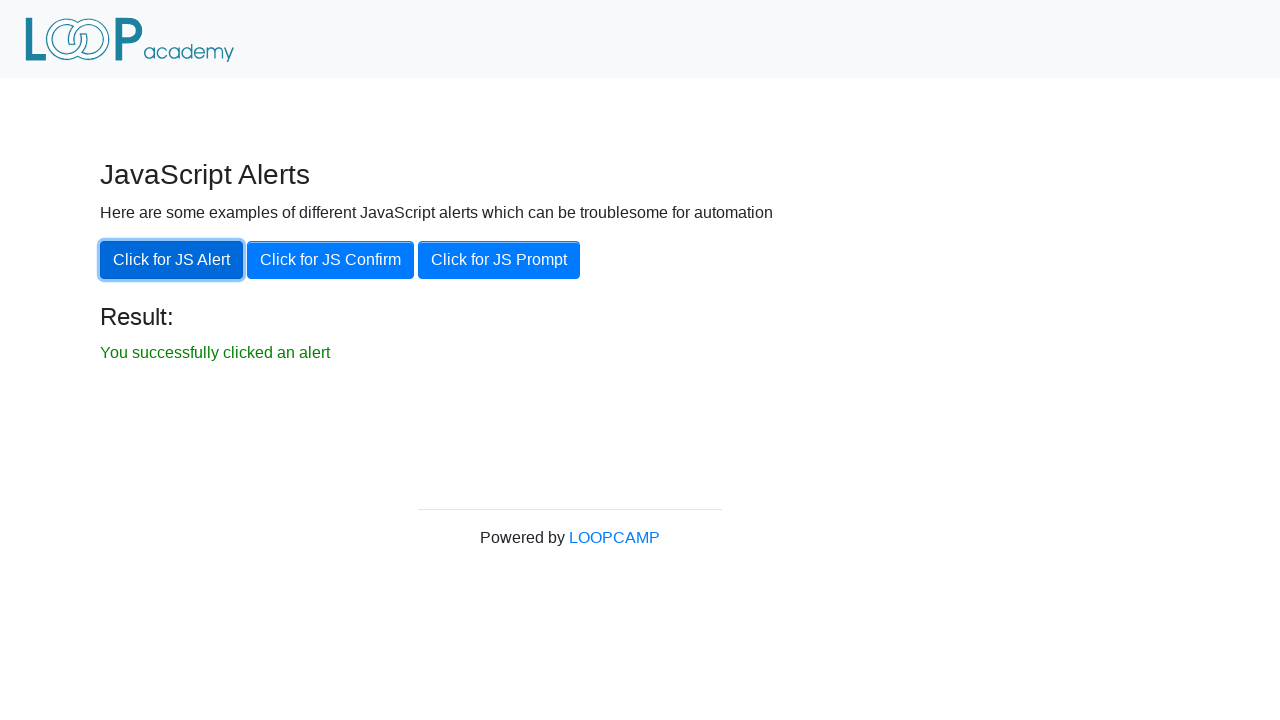

Verified success message displays 'You successfully clicked an alert'
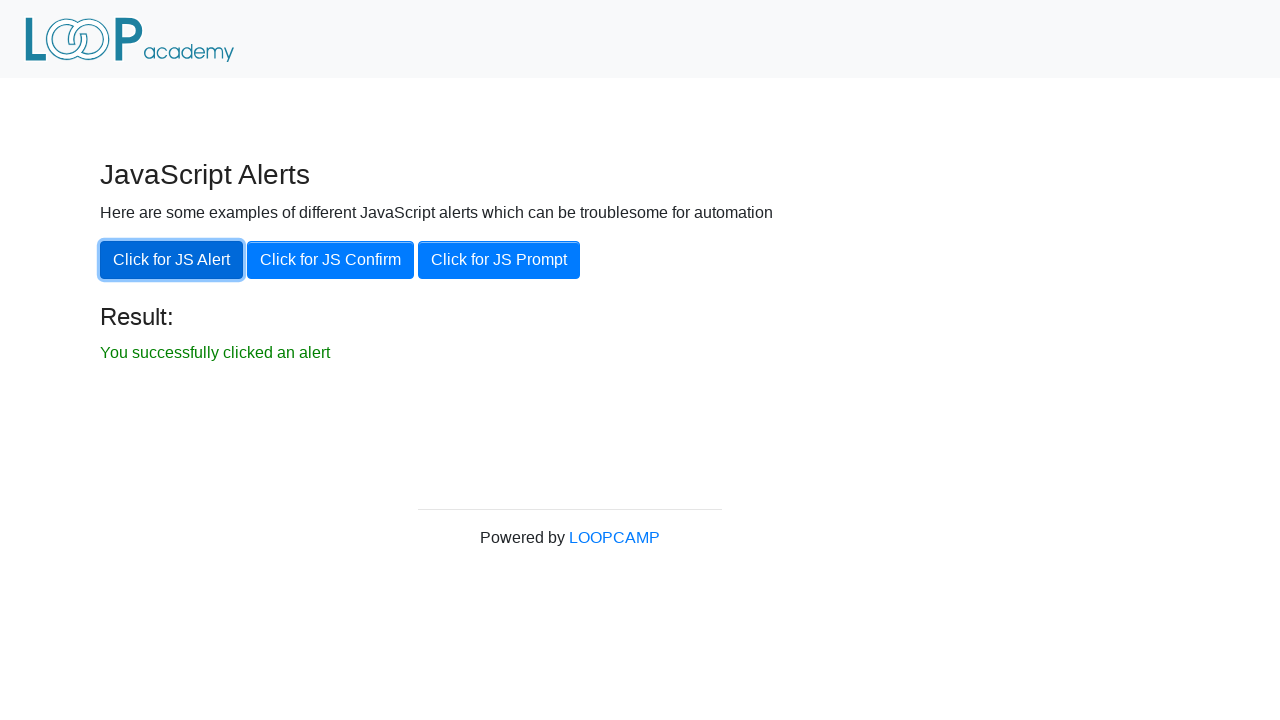

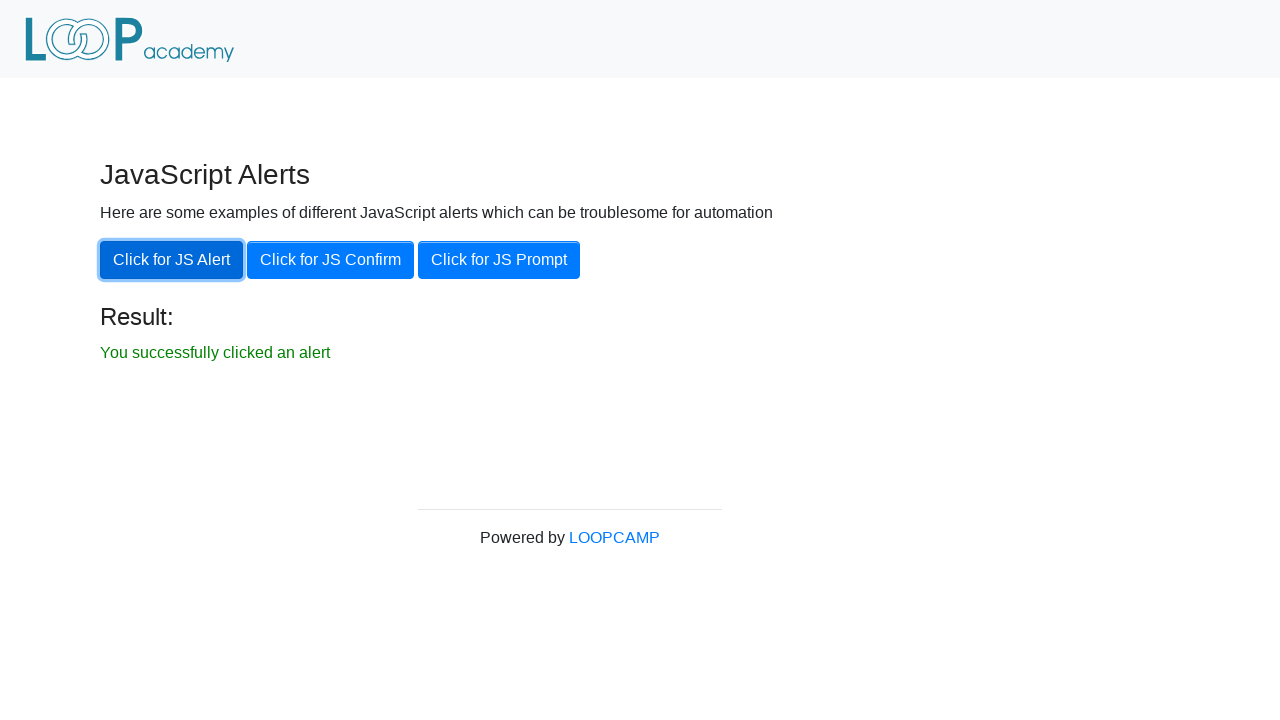